Switches to an iframe, verifies the sample heading text inside the iframe, then switches back to the main content

Starting URL: https://demoqa.com/frames

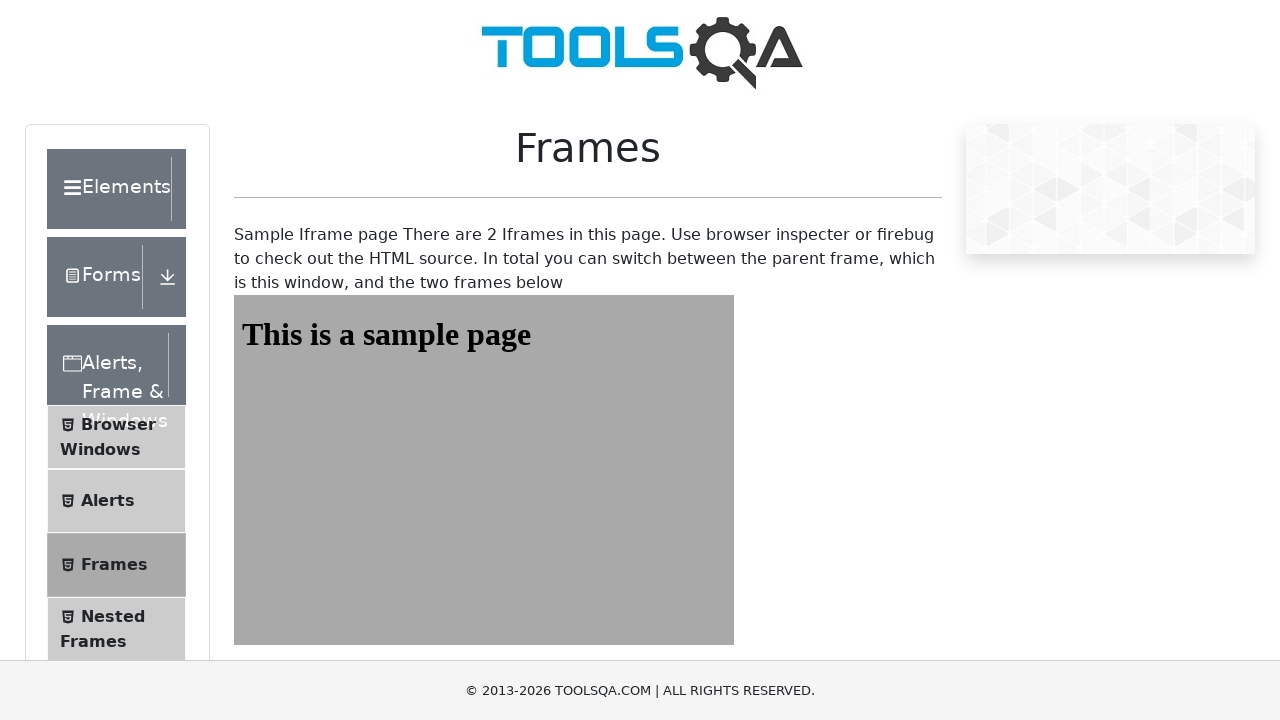

Navigated to https://demoqa.com/frames
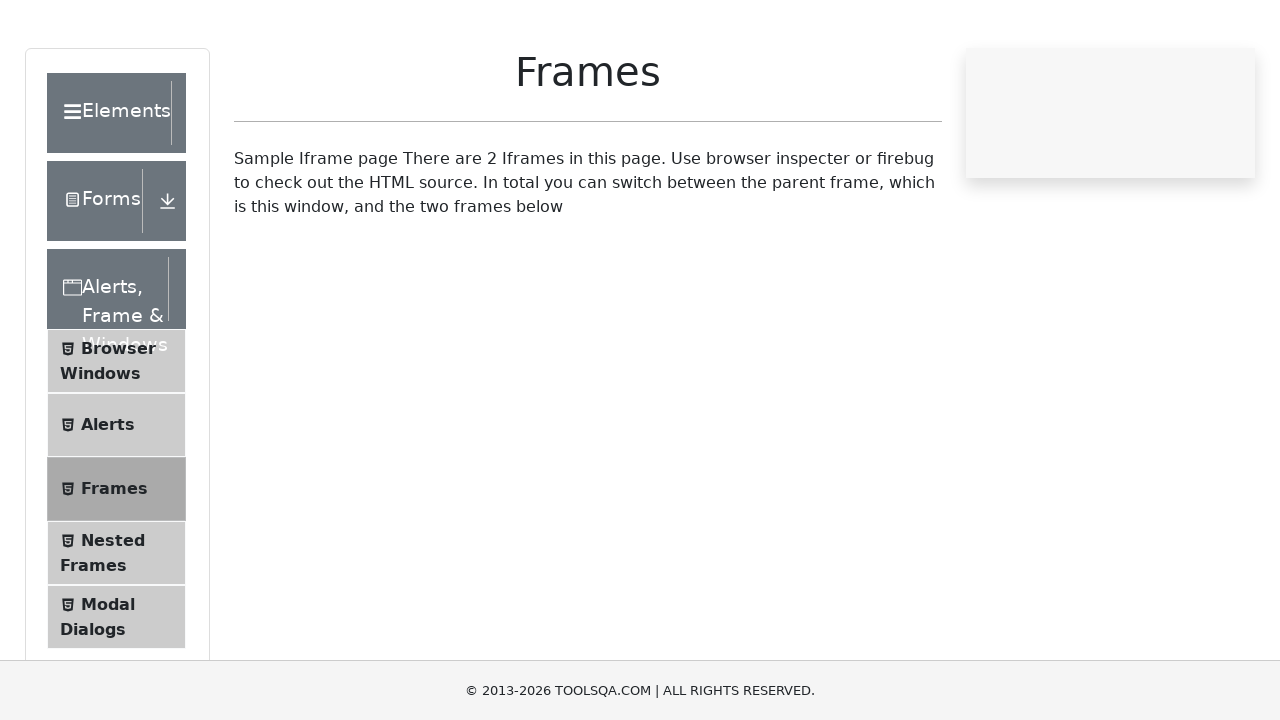

Switched to iframe with name 'frame2'
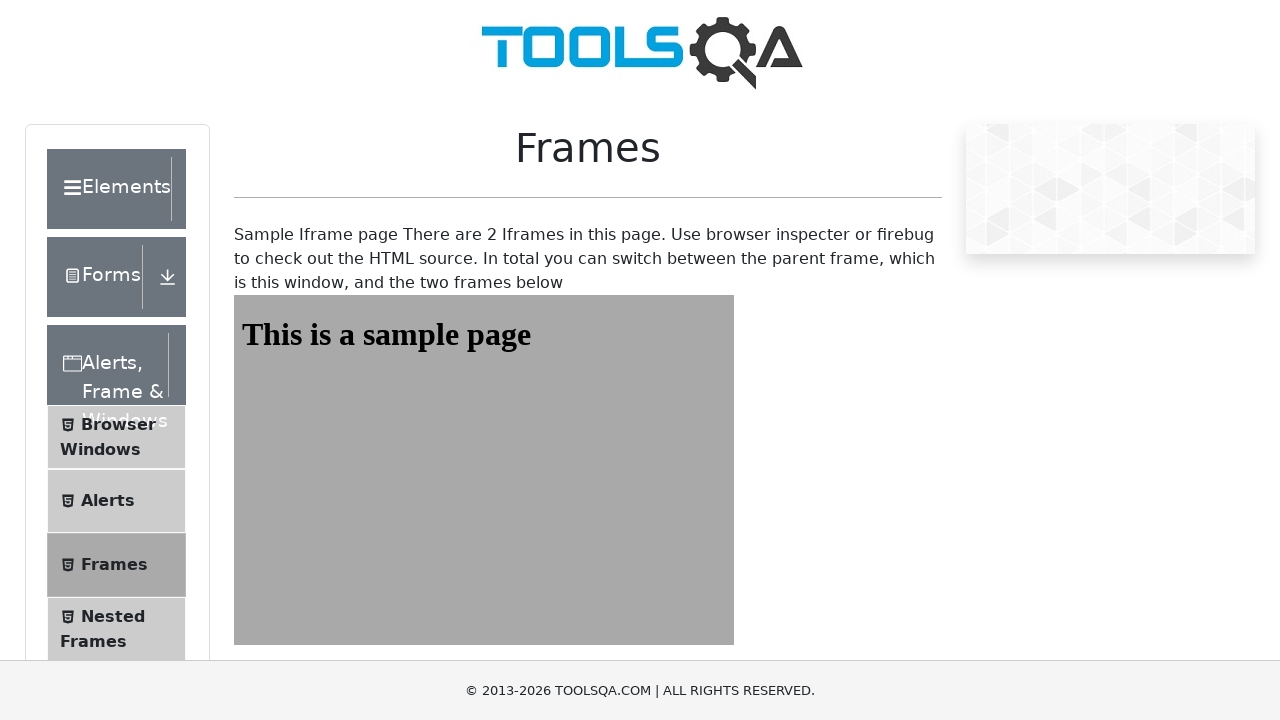

Retrieved text content from #sampleHeading element inside iframe
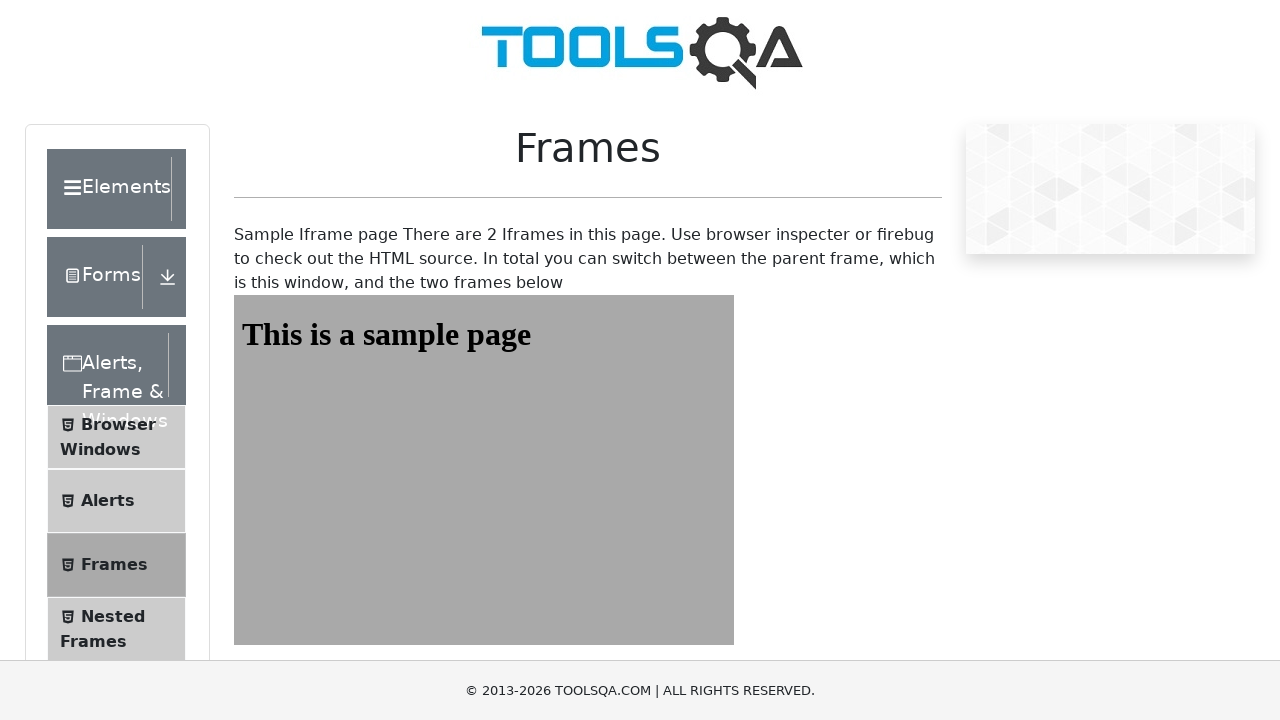

Verified that 'This is a sample page' is present in heading text
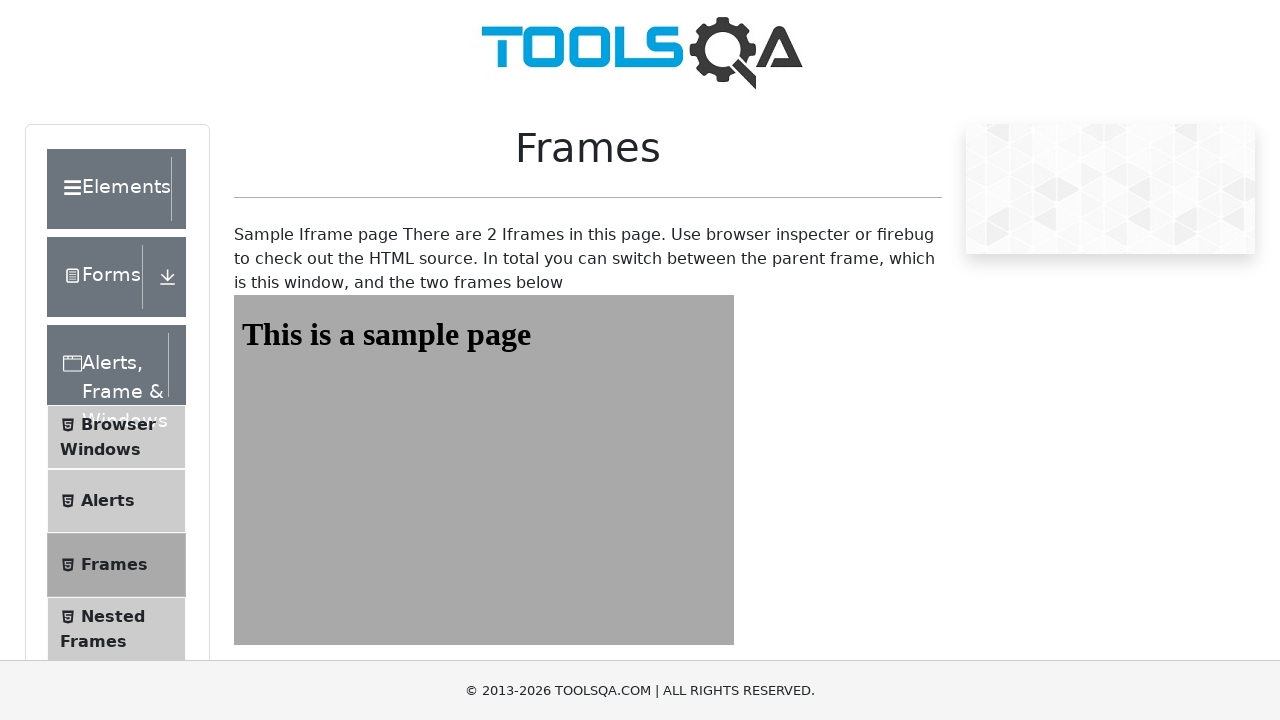

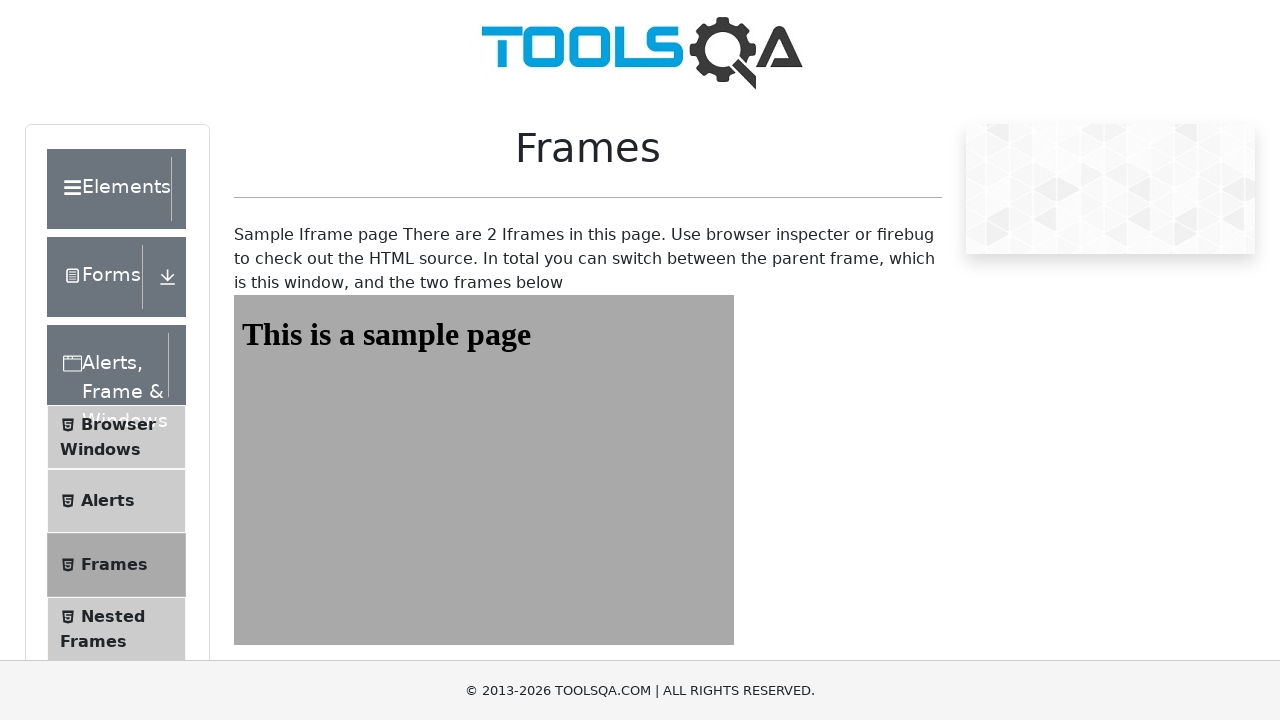